Tests filling the first name field on the DemoQA practice form by entering a name value

Starting URL: https://demoqa.com/automation-practice-form

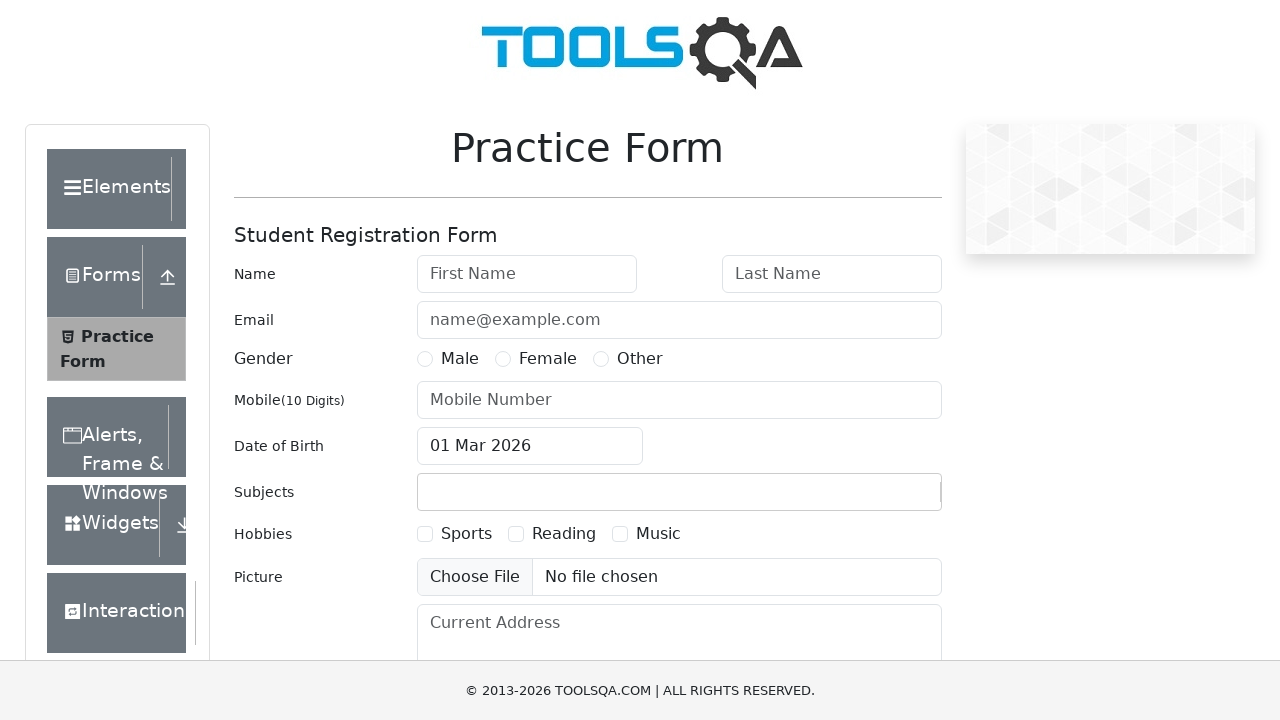

Filled first name field with 'Daniel Williams' on #firstName
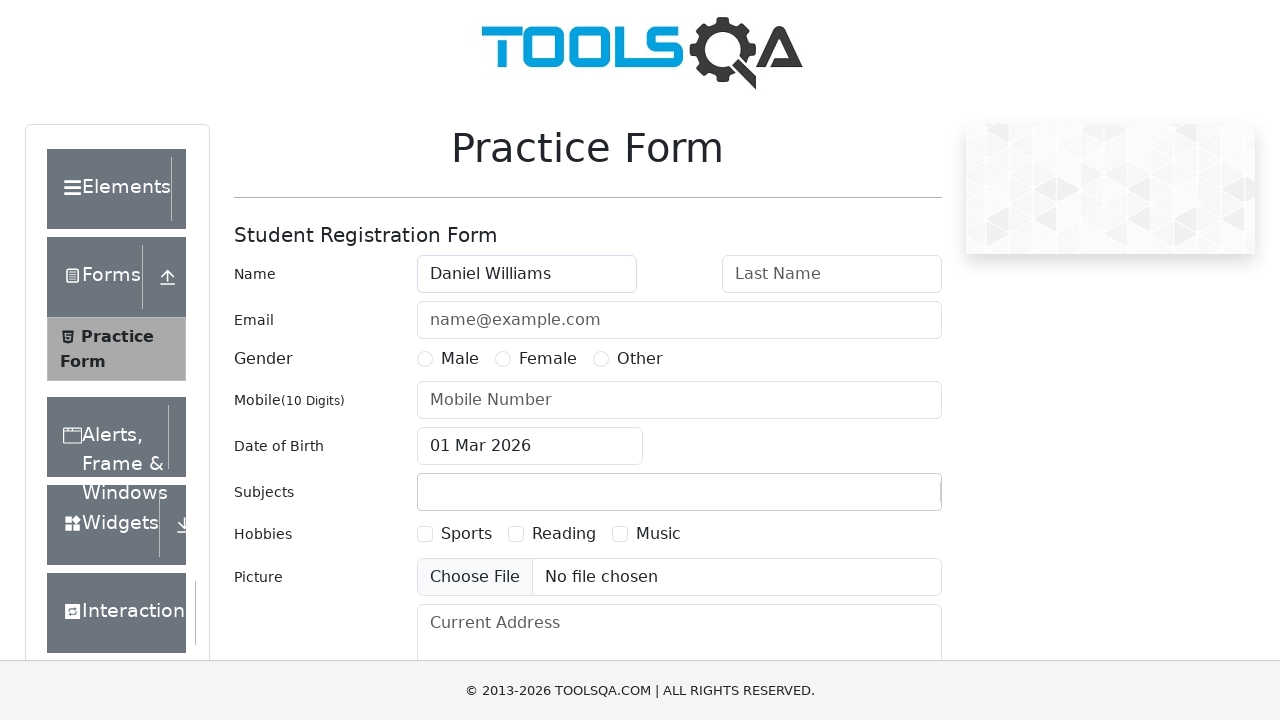

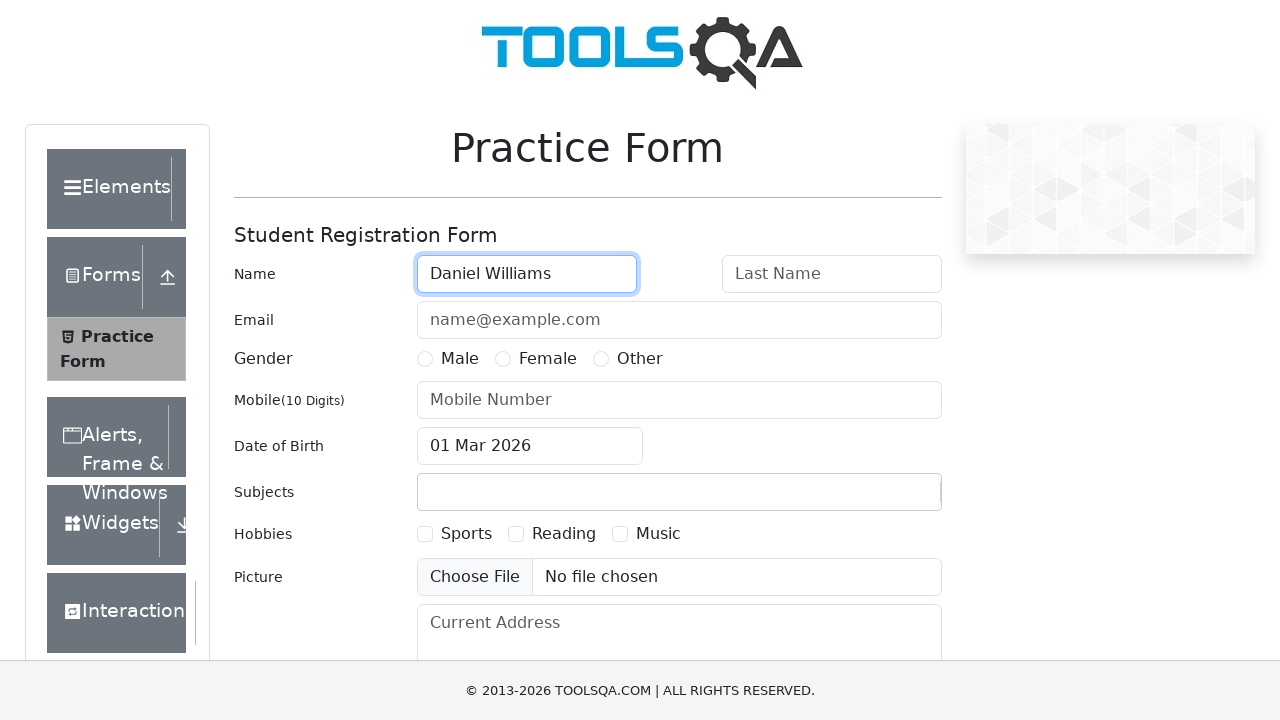